Tests clicking on the Elements card from the homepage and verifies navigation to the elements page

Starting URL: https://demoqa.com/

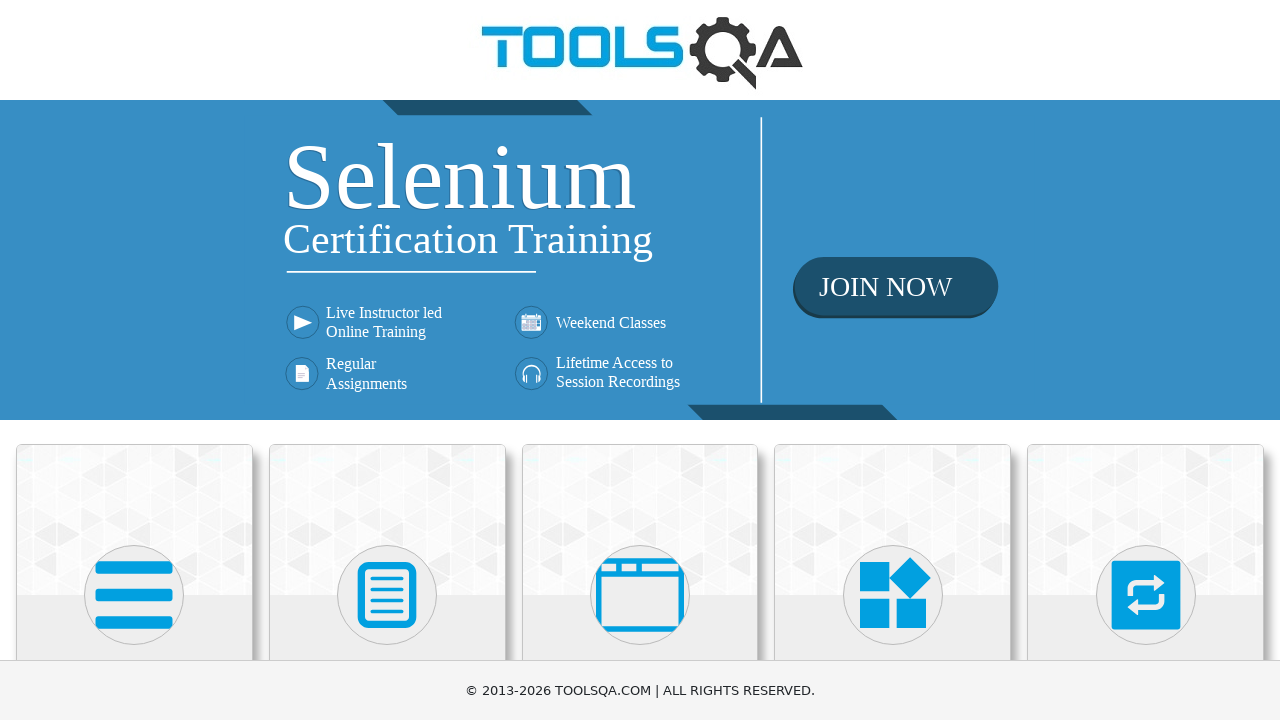

Clicked on the Elements card from homepage at (134, 520) on xpath=//h5[text()='Elements']/../../..
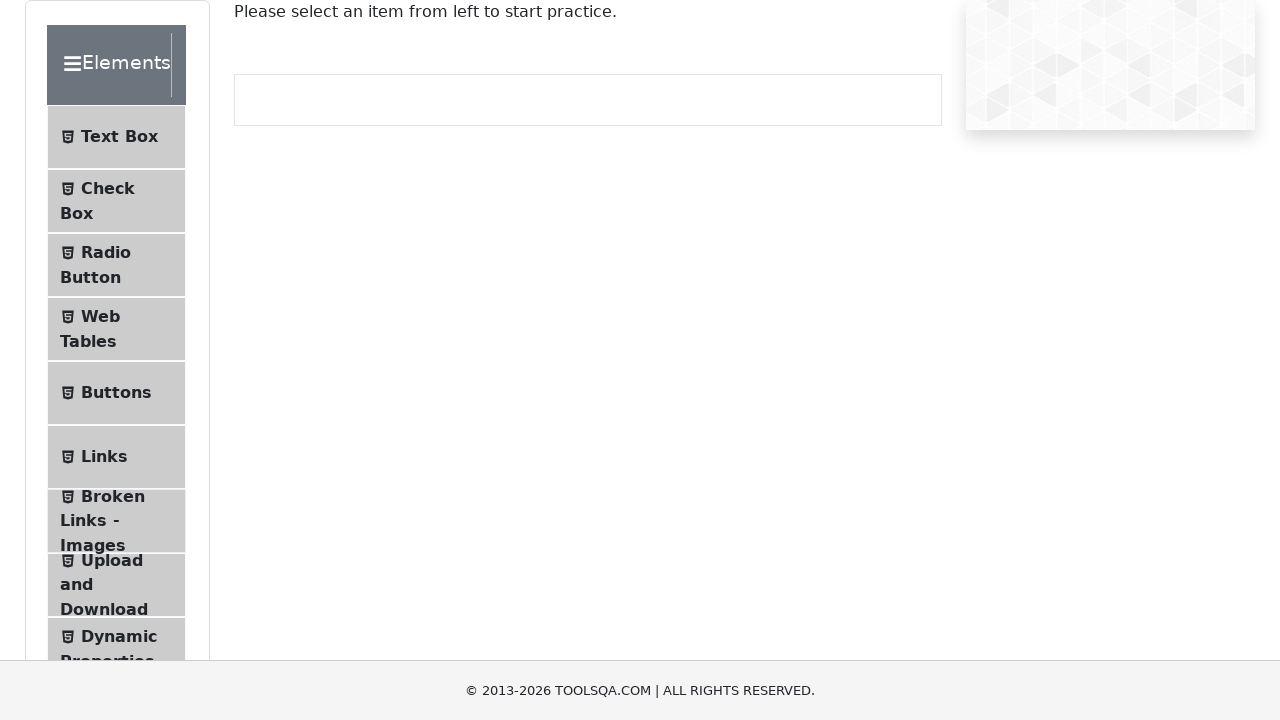

Navigated to elements page successfully
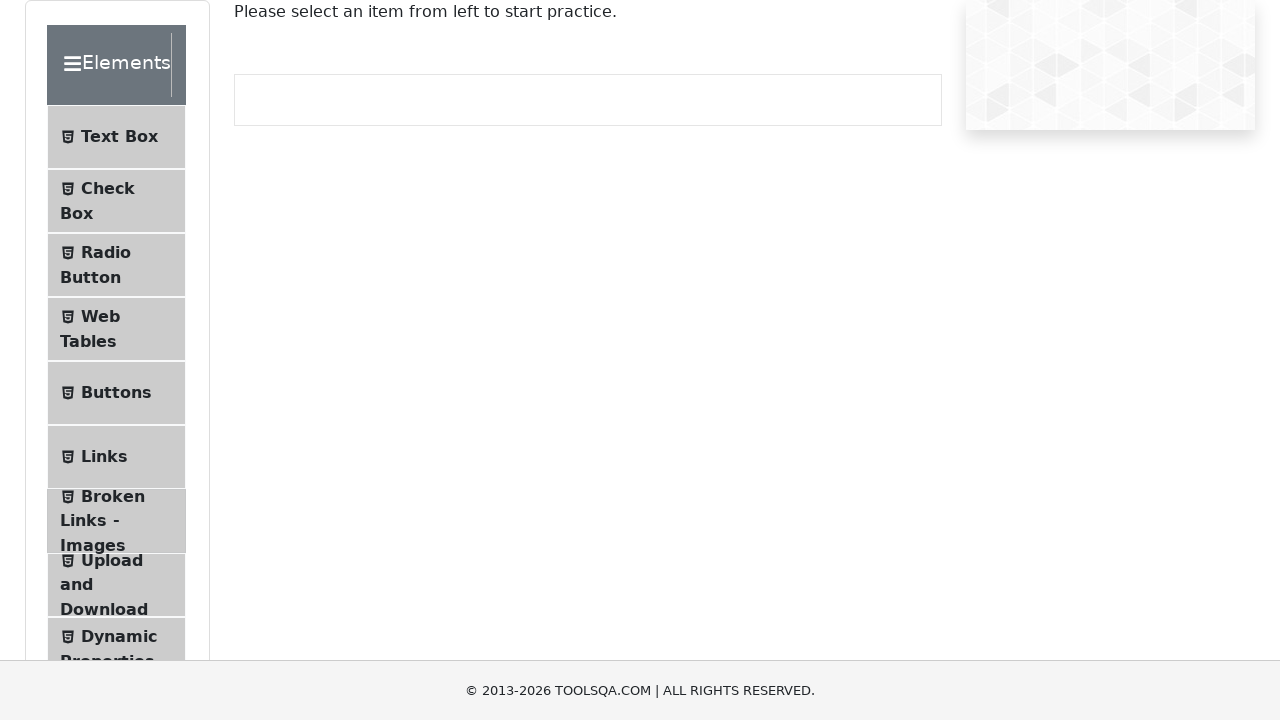

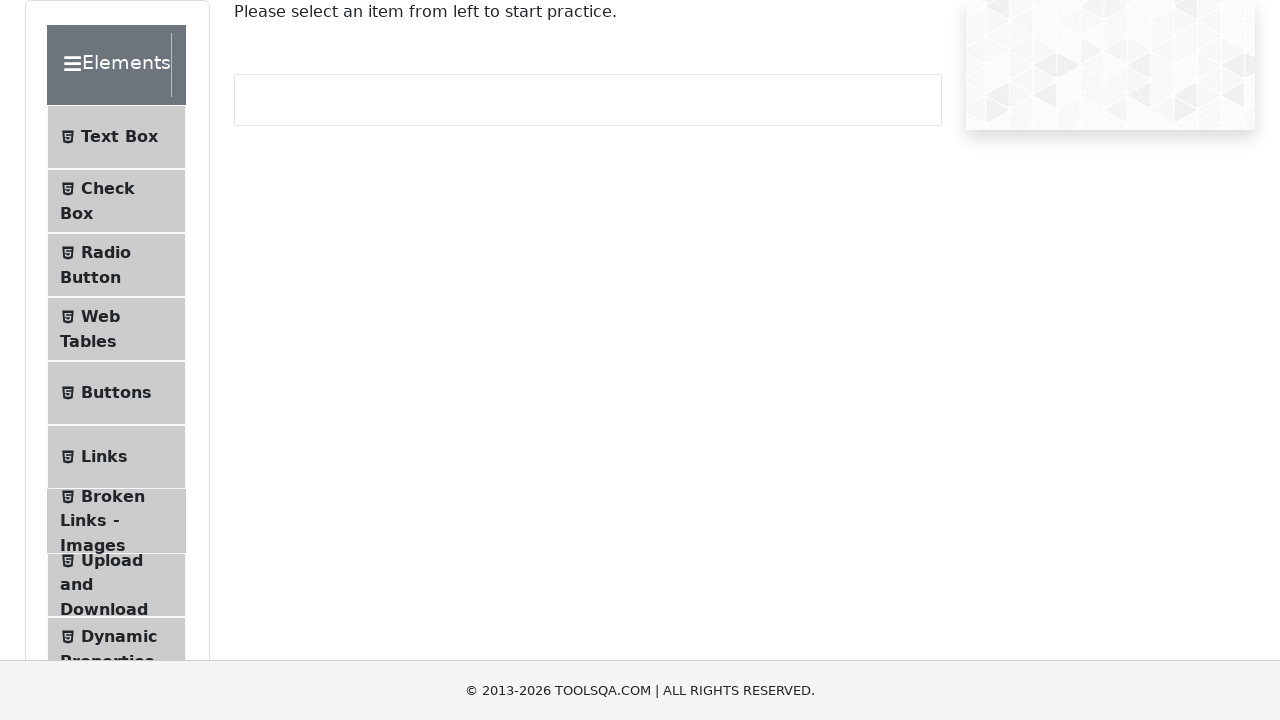